Tests element selection states by clicking radio buttons and checkboxes, then verifying their selected states. Also tests deselecting a checkbox by clicking it again.

Starting URL: https://automationfc.github.io/basic-form/index.html

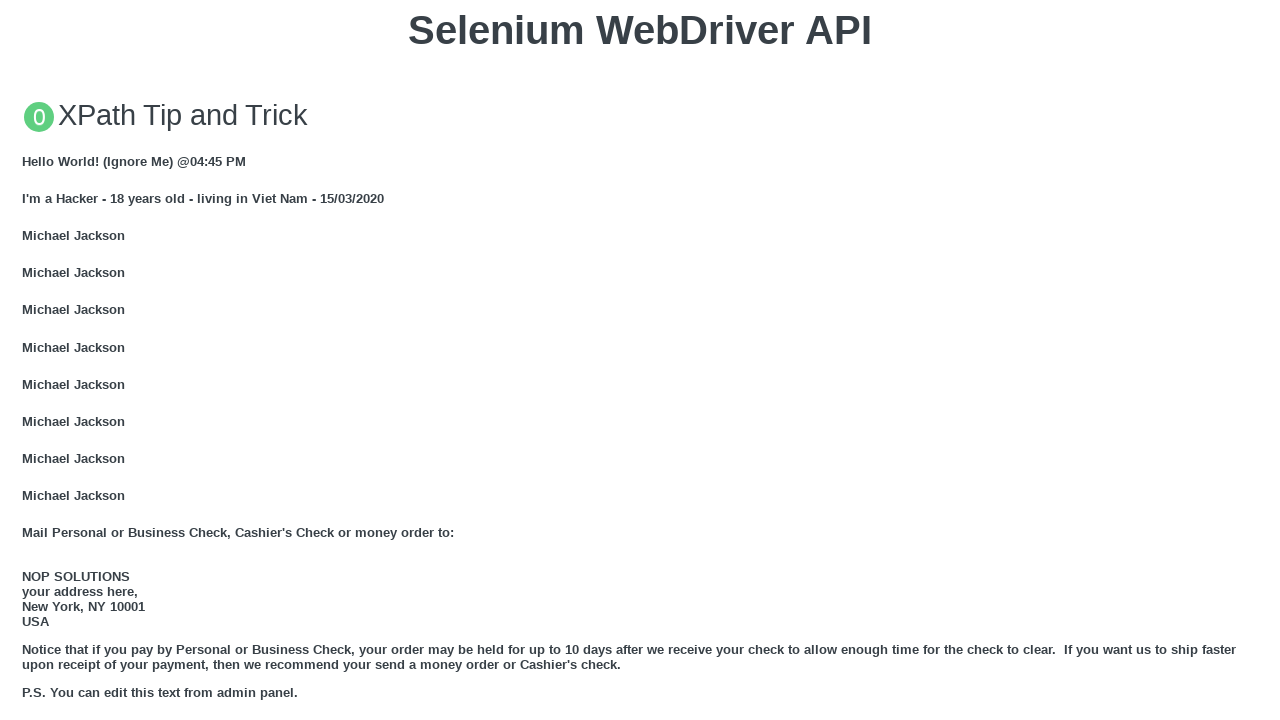

Clicked Under 18 radio button at (28, 360) on input#under_18
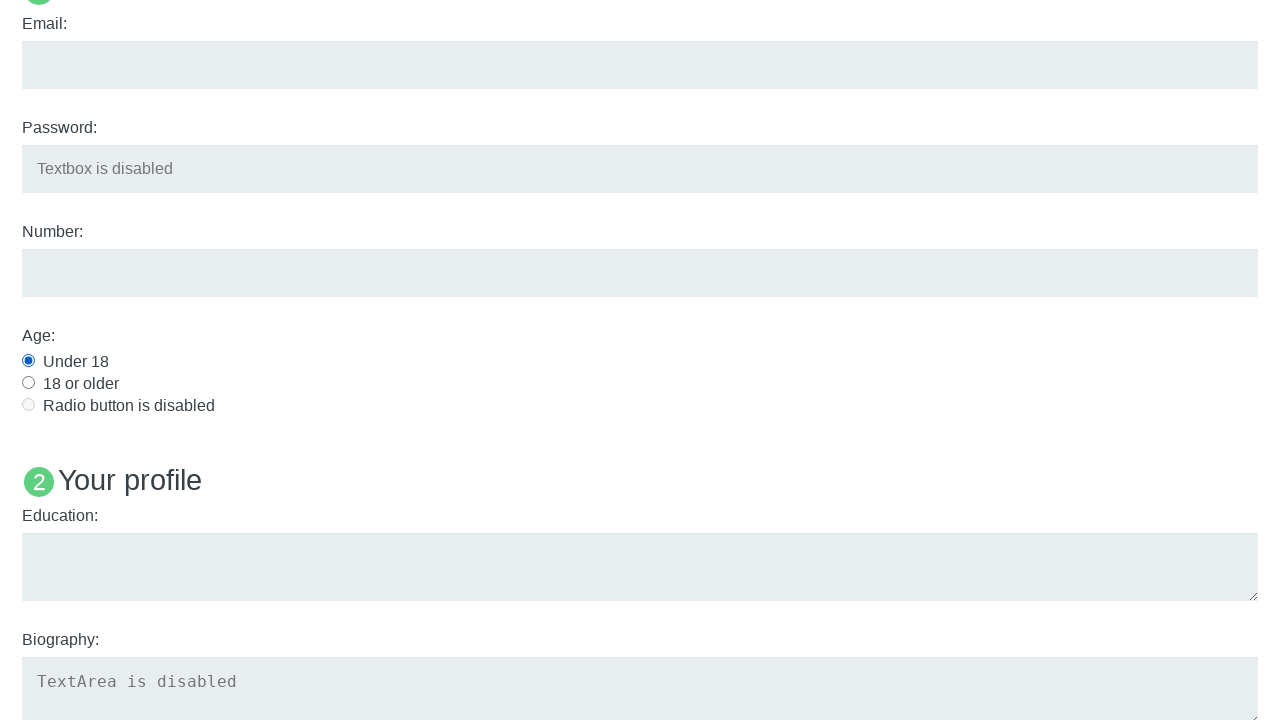

Clicked Java checkbox at (28, 361) on input#java
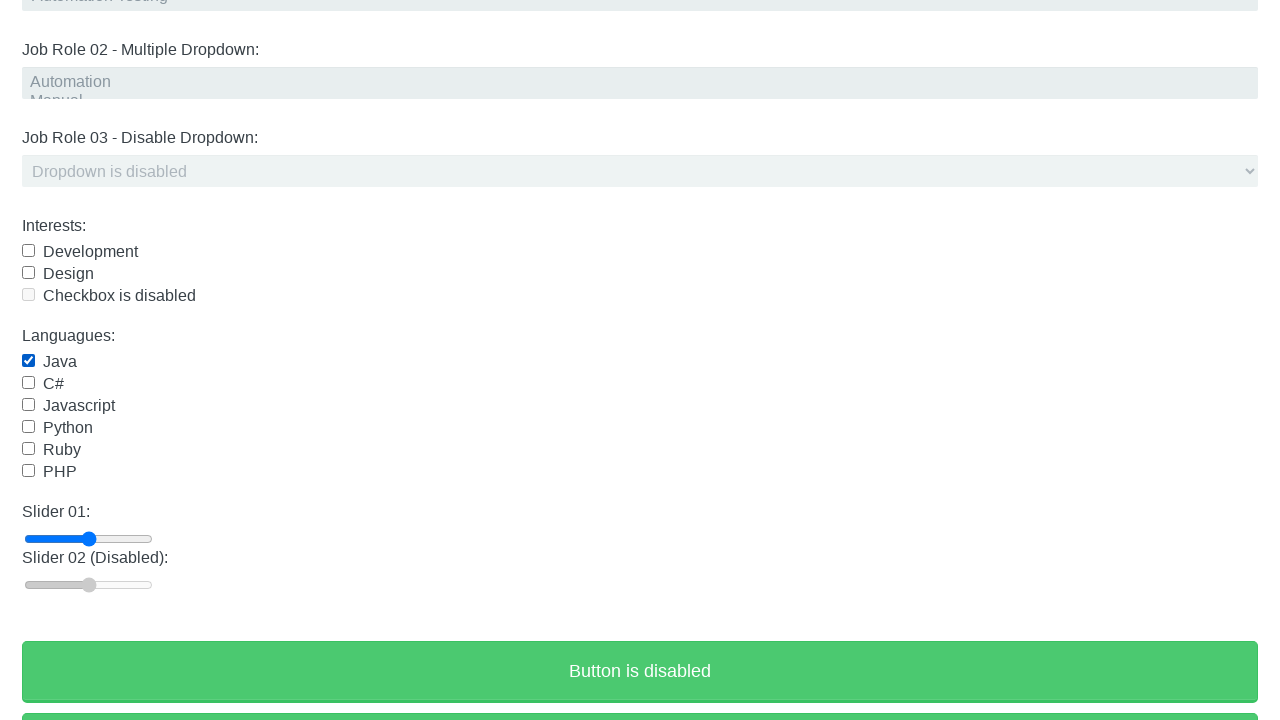

Verified Under 18 radio button is selected
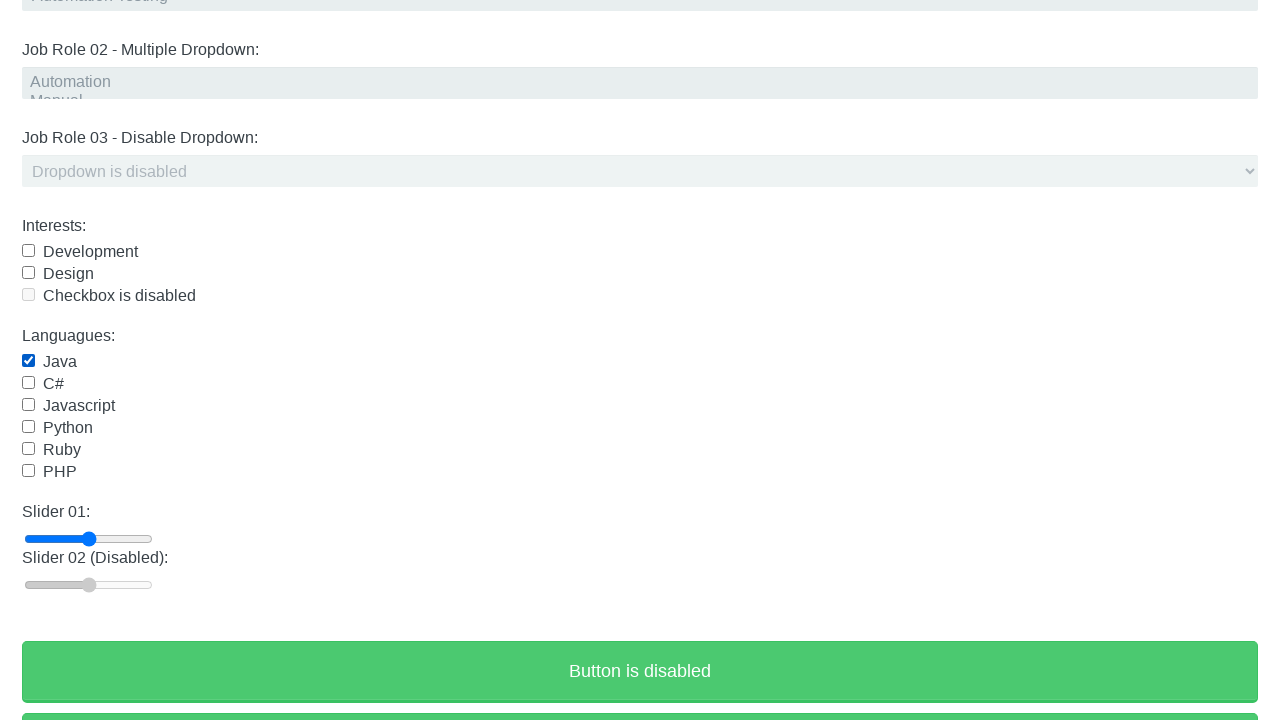

Verified Java checkbox is selected
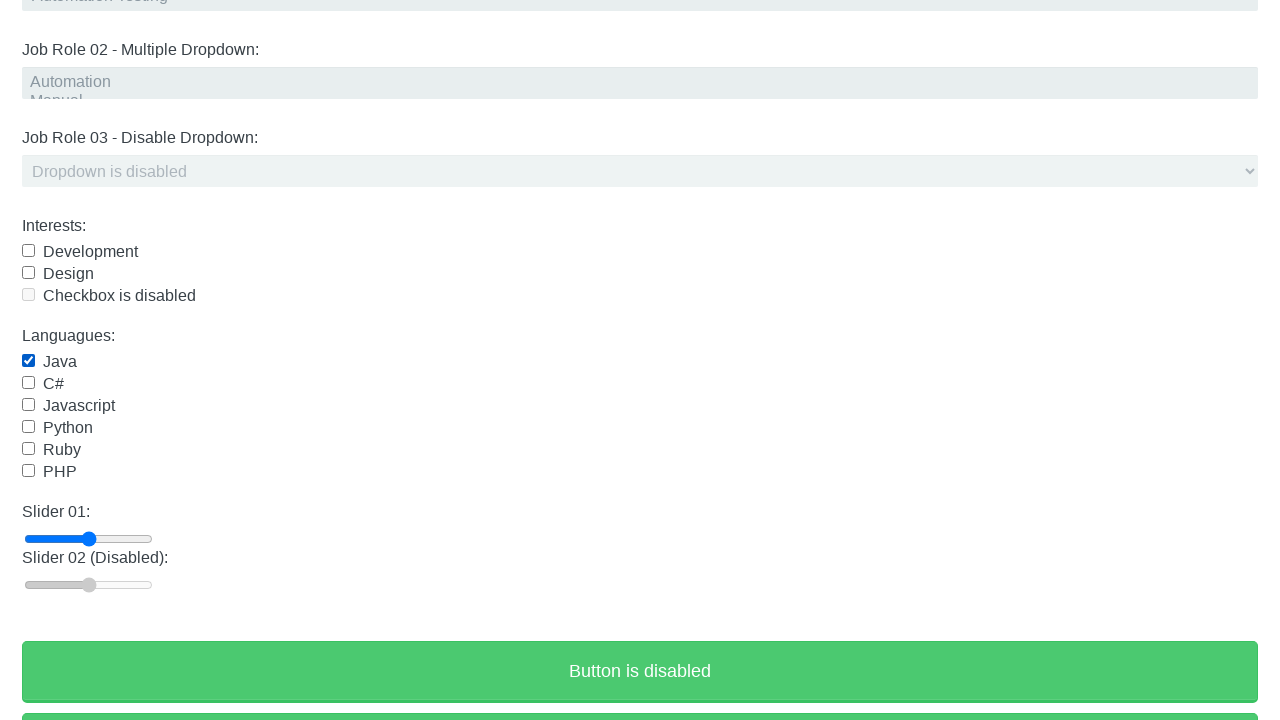

Clicked Java checkbox again to deselect at (28, 361) on input#java
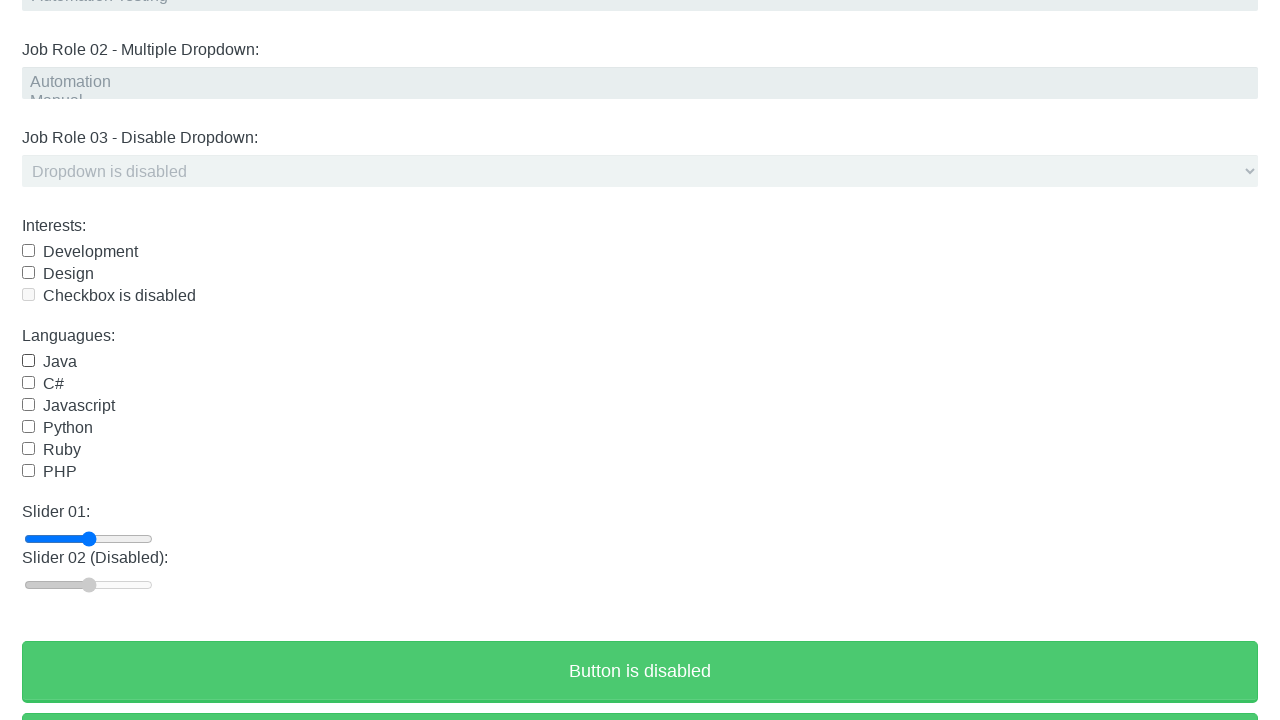

Verified Java checkbox is now deselected
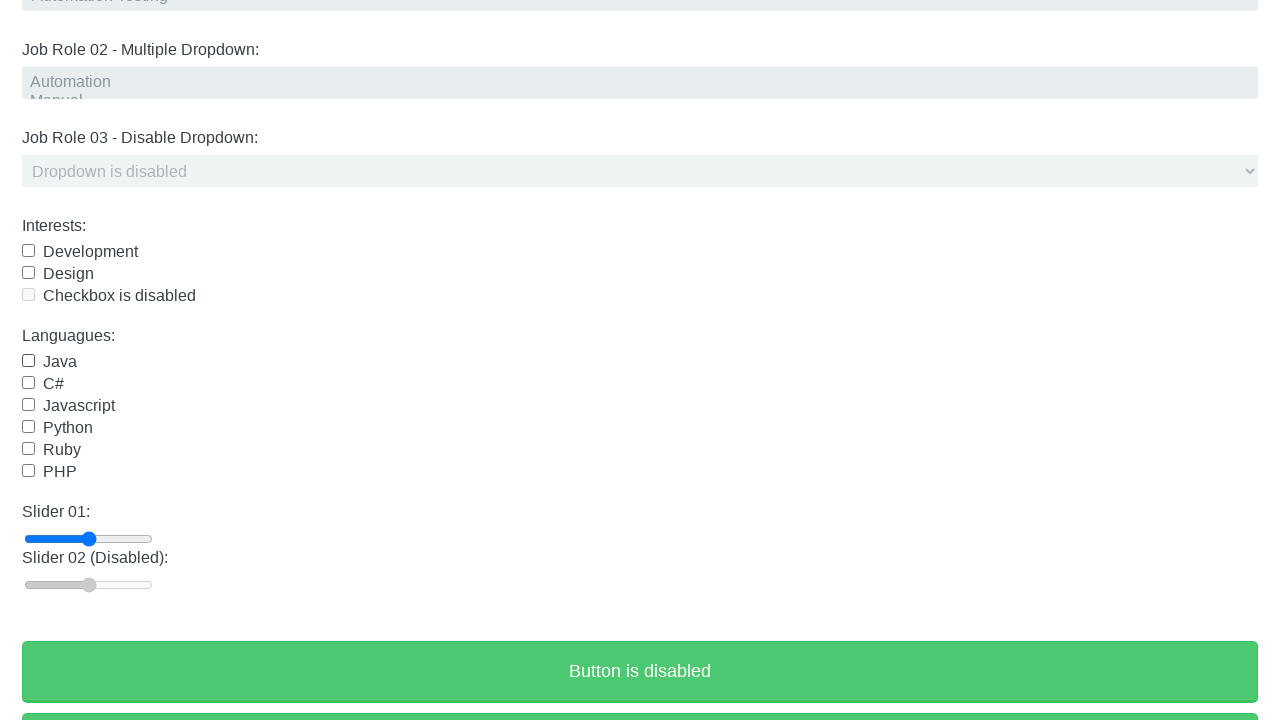

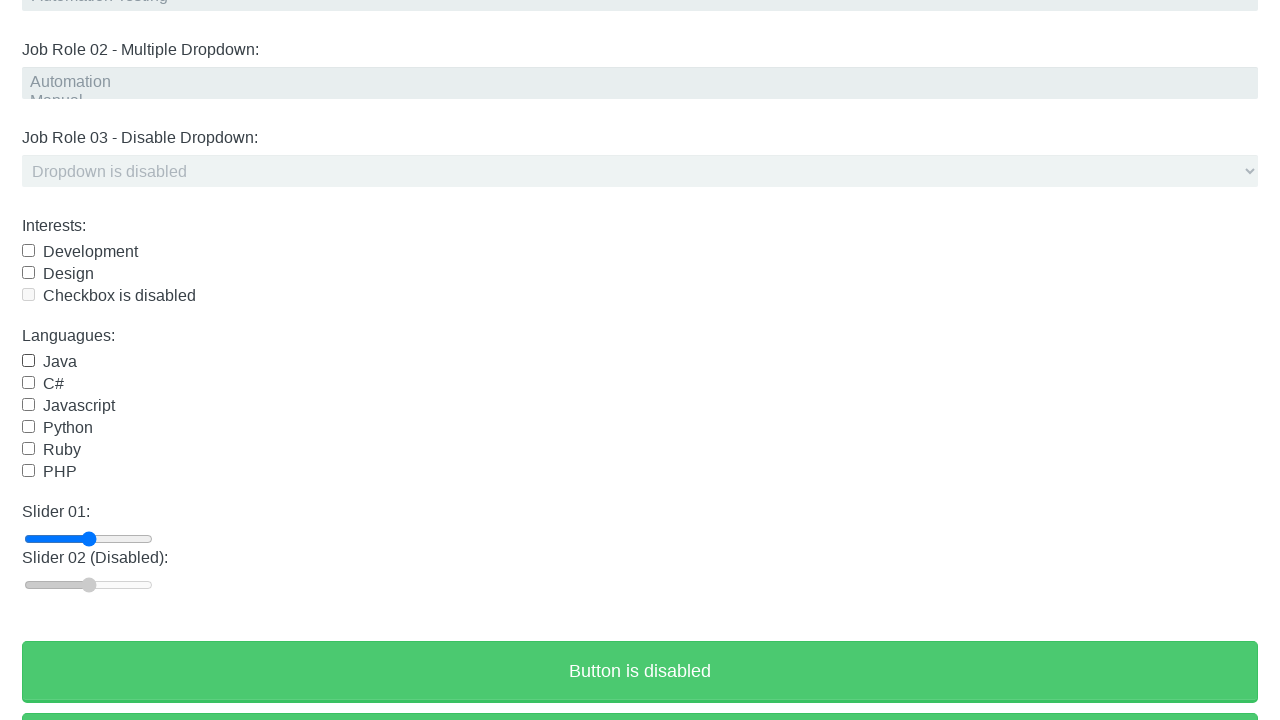